Clicks on the ARCH course label to expand or navigate to architecture courses

Starting URL: https://quacs.org/spring2022/#/

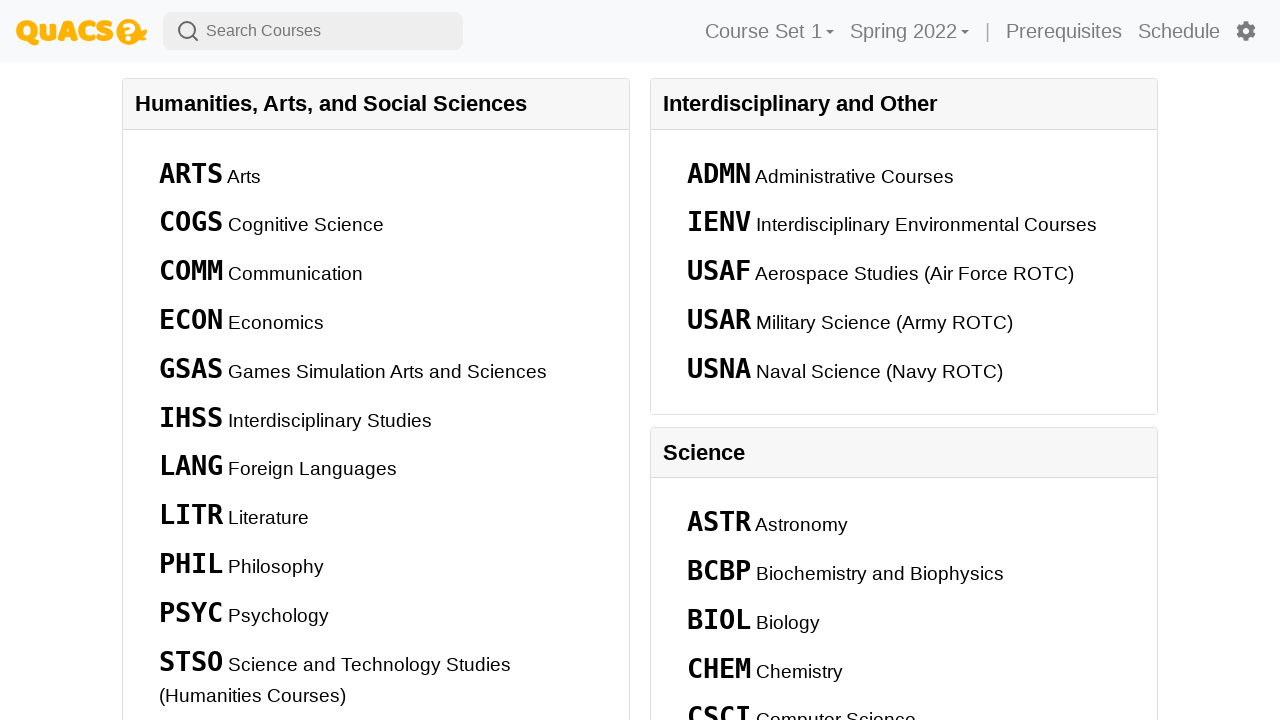

Clicked on the ARCH course label to expand or navigate to architecture courses at (191, 360) on xpath=//a/span[contains(text(),'ARCH')]
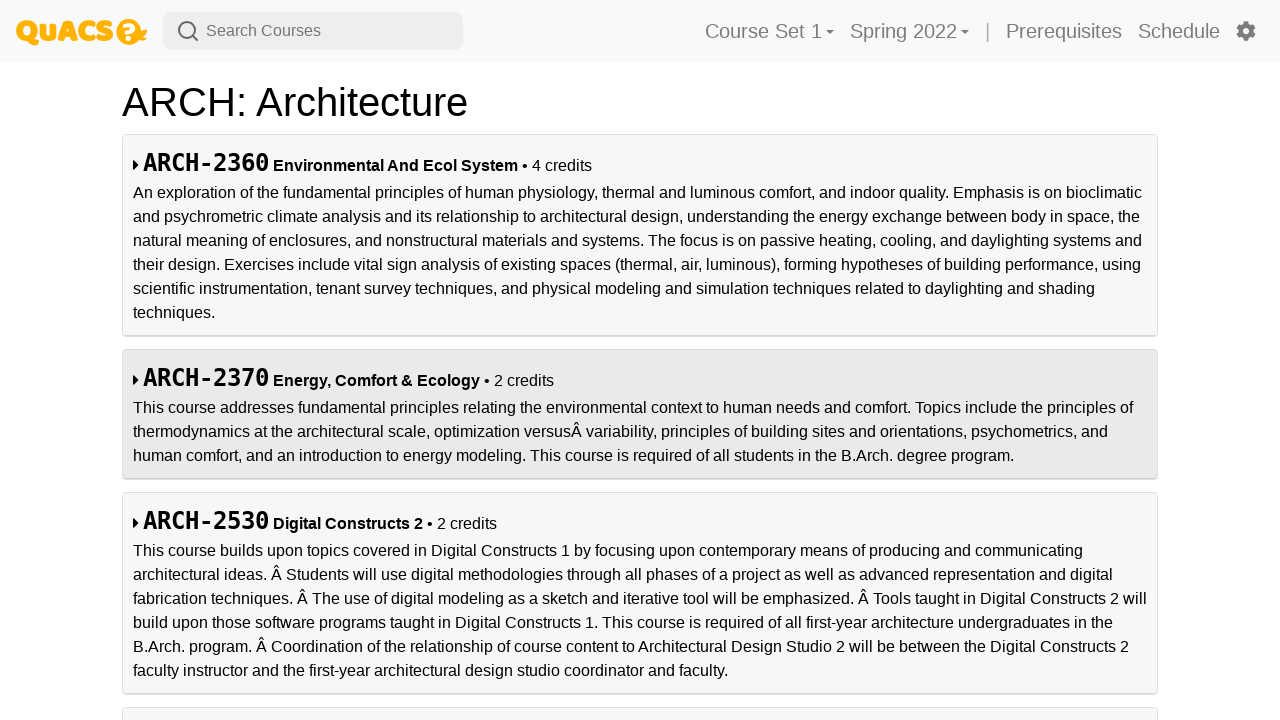

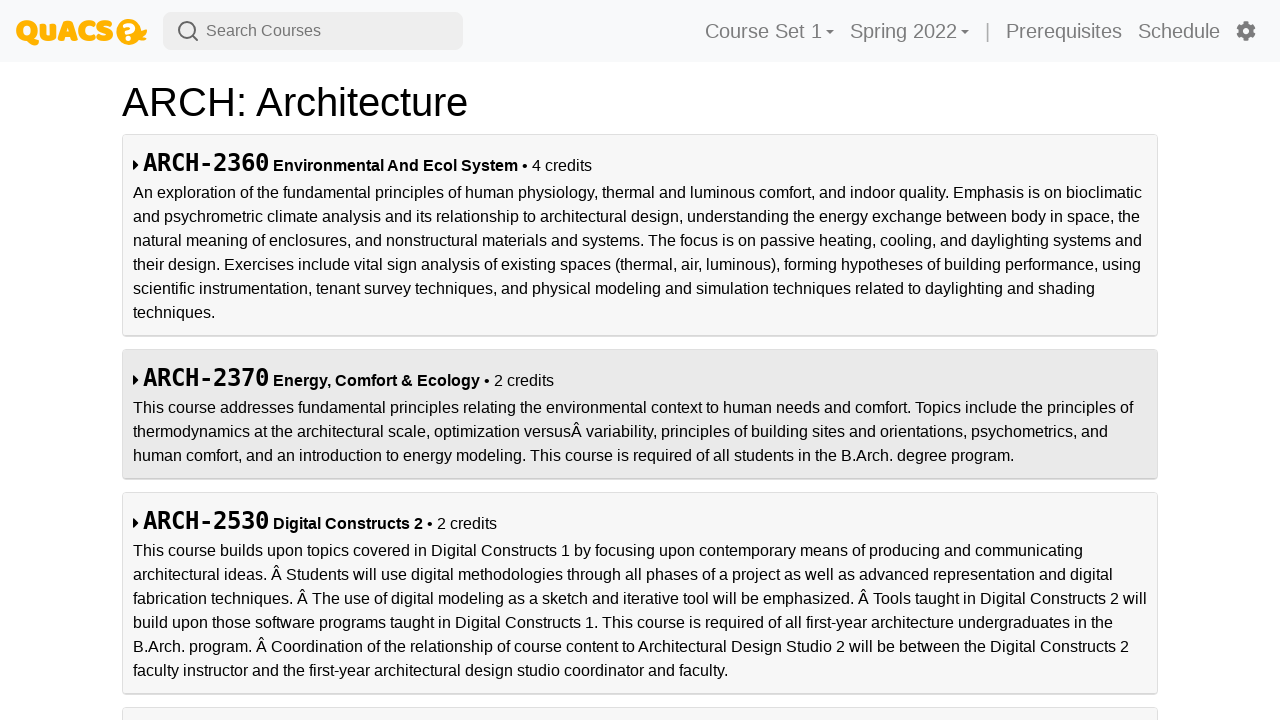